Navigates from the home page to the Elements page by clicking the Elements card

Starting URL: https://demoqa.com

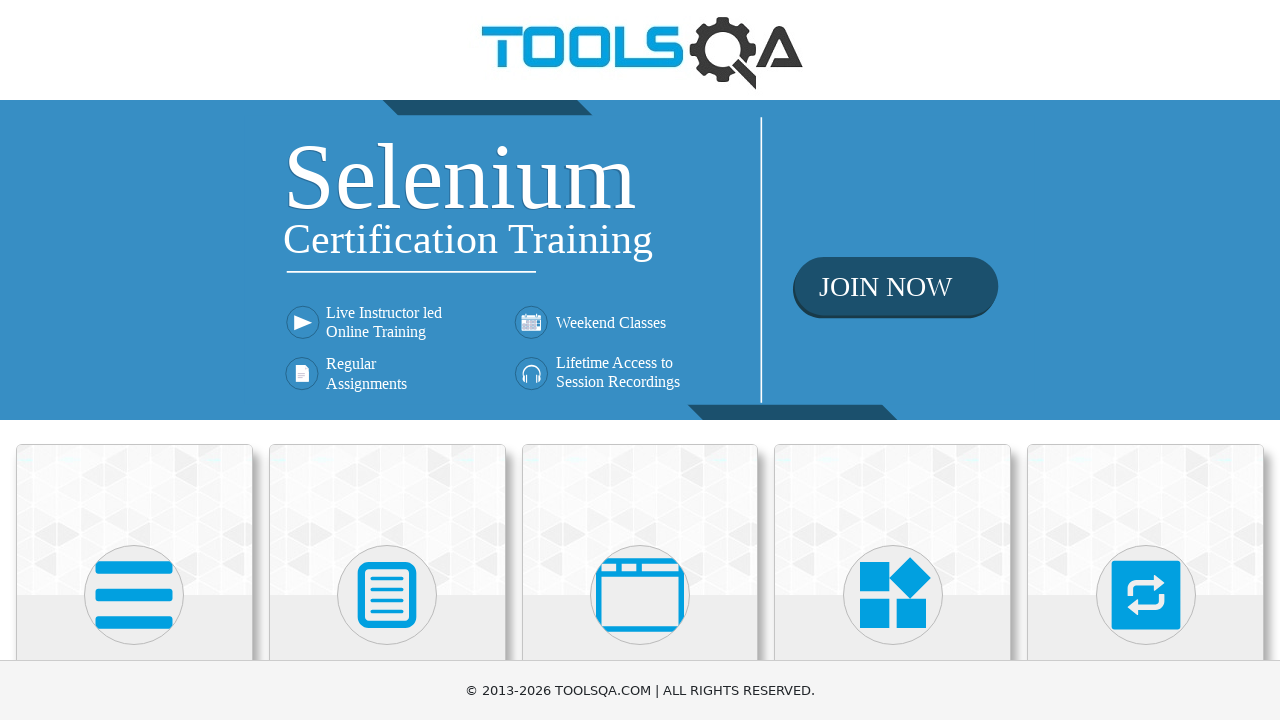

Clicked Elements card on home page at (134, 520) on .card:has-text('Elements')
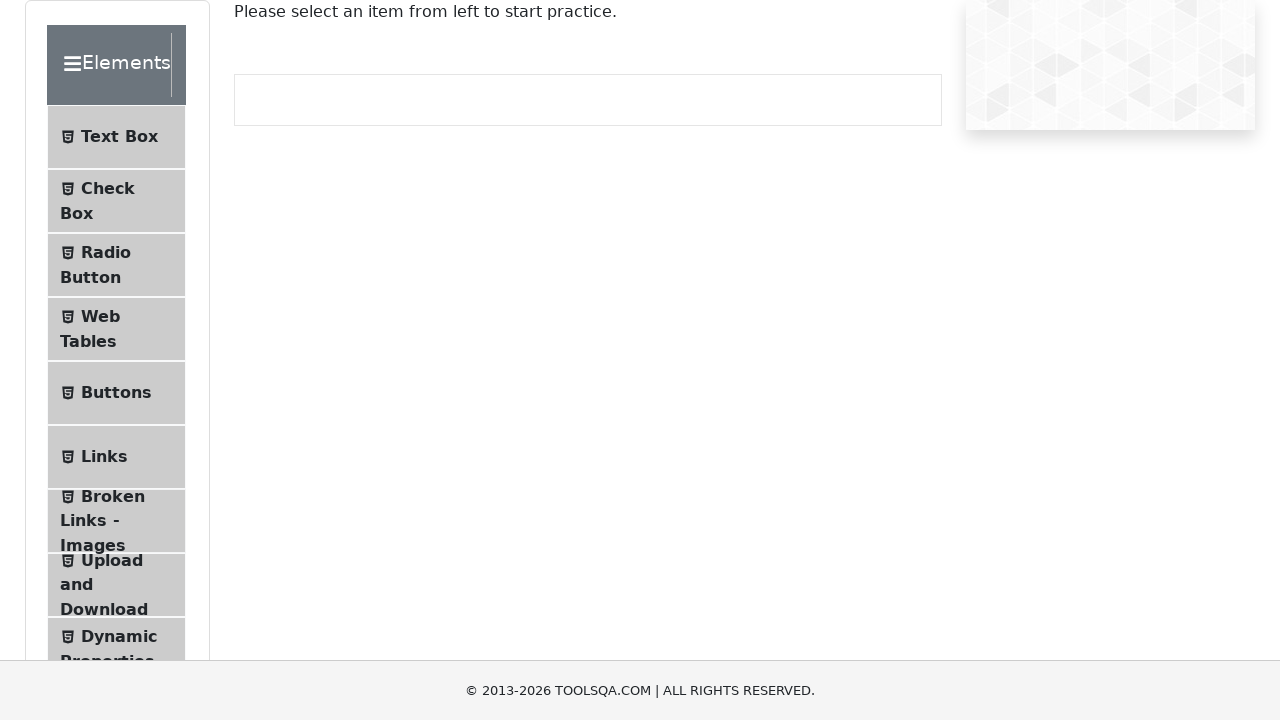

Elements page loaded successfully
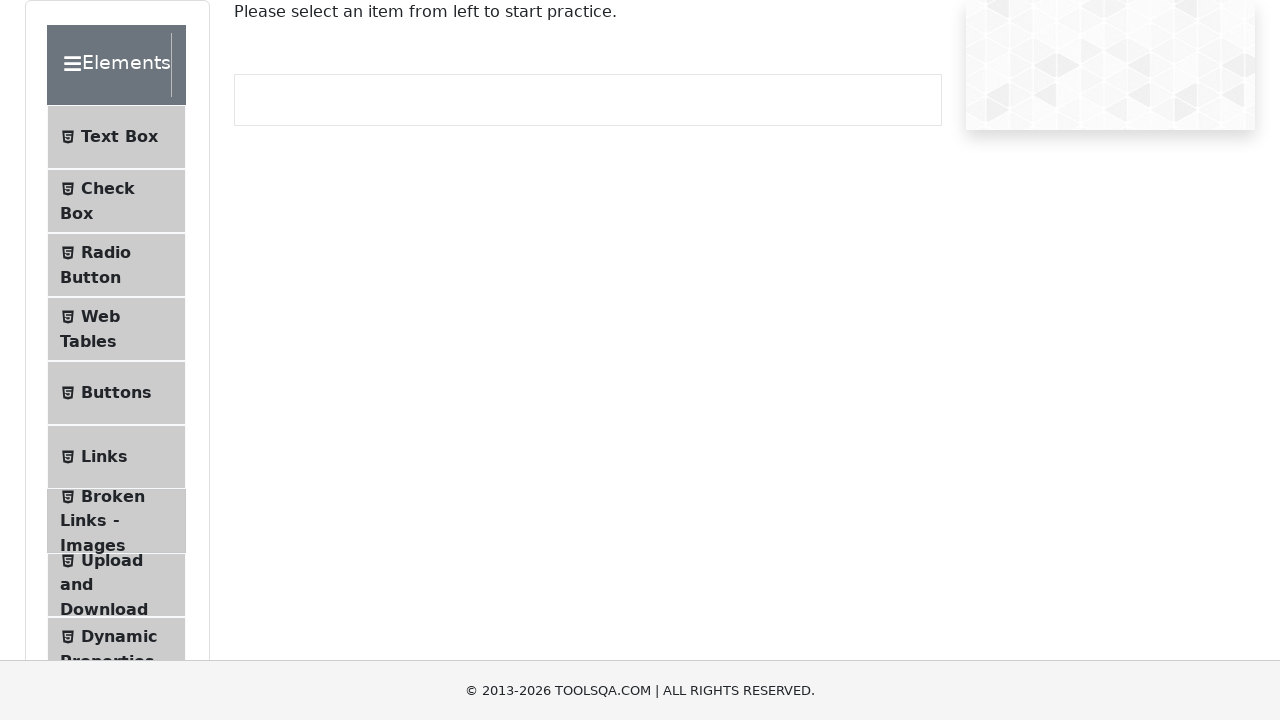

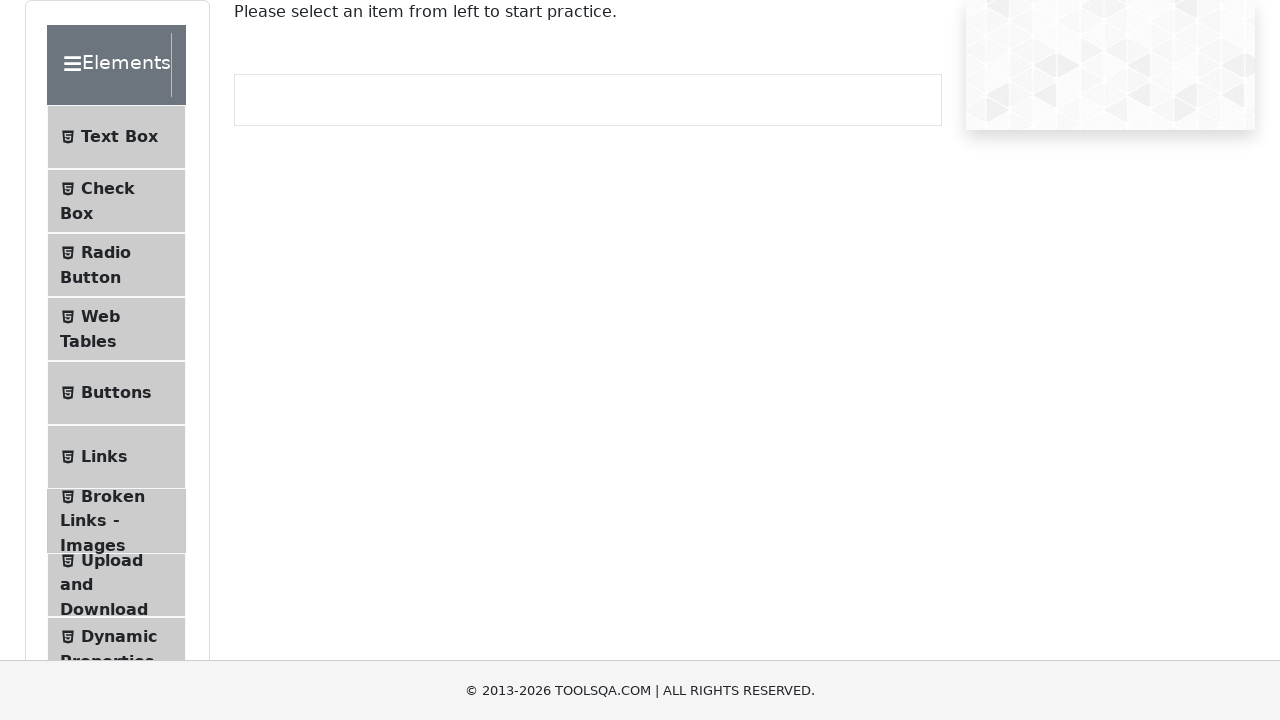